Navigates to a file download page and clicks on a file link to verify download functionality is accessible

Starting URL: http://the-internet.herokuapp.com/download

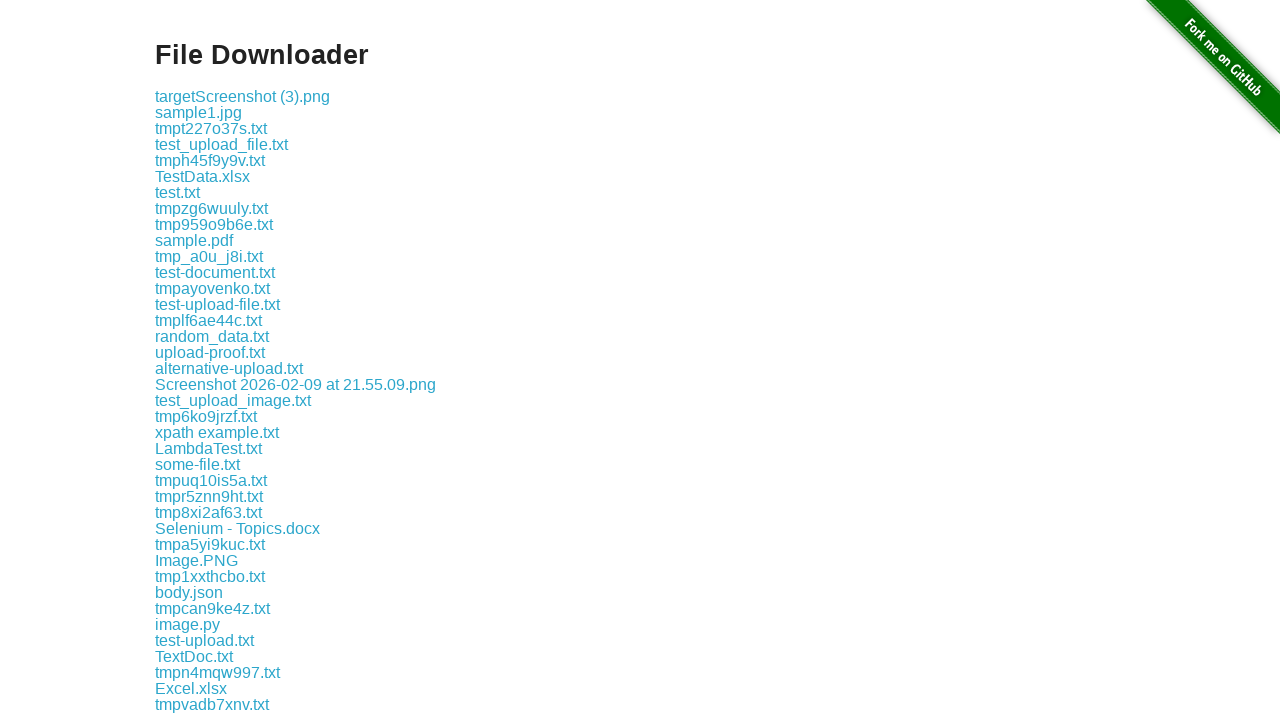

Download links loaded and visible
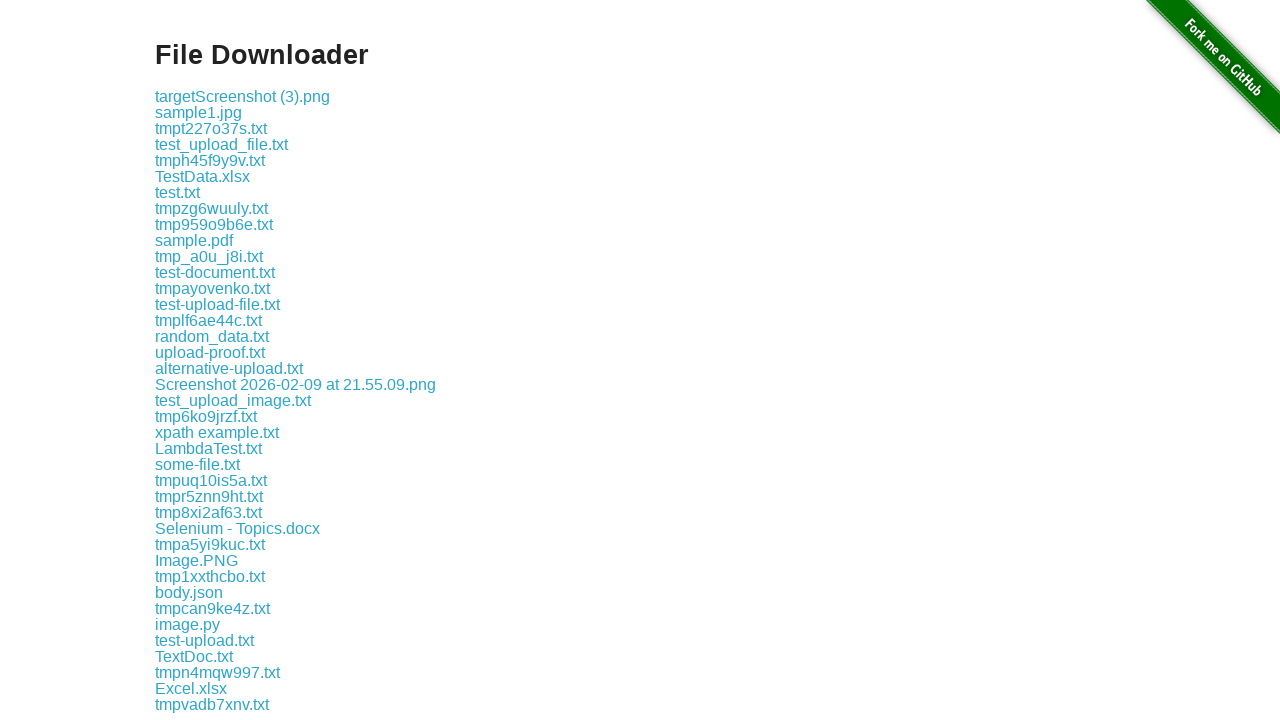

Clicked on some-file.txt download link at (198, 464) on a:has-text('some-file.txt')
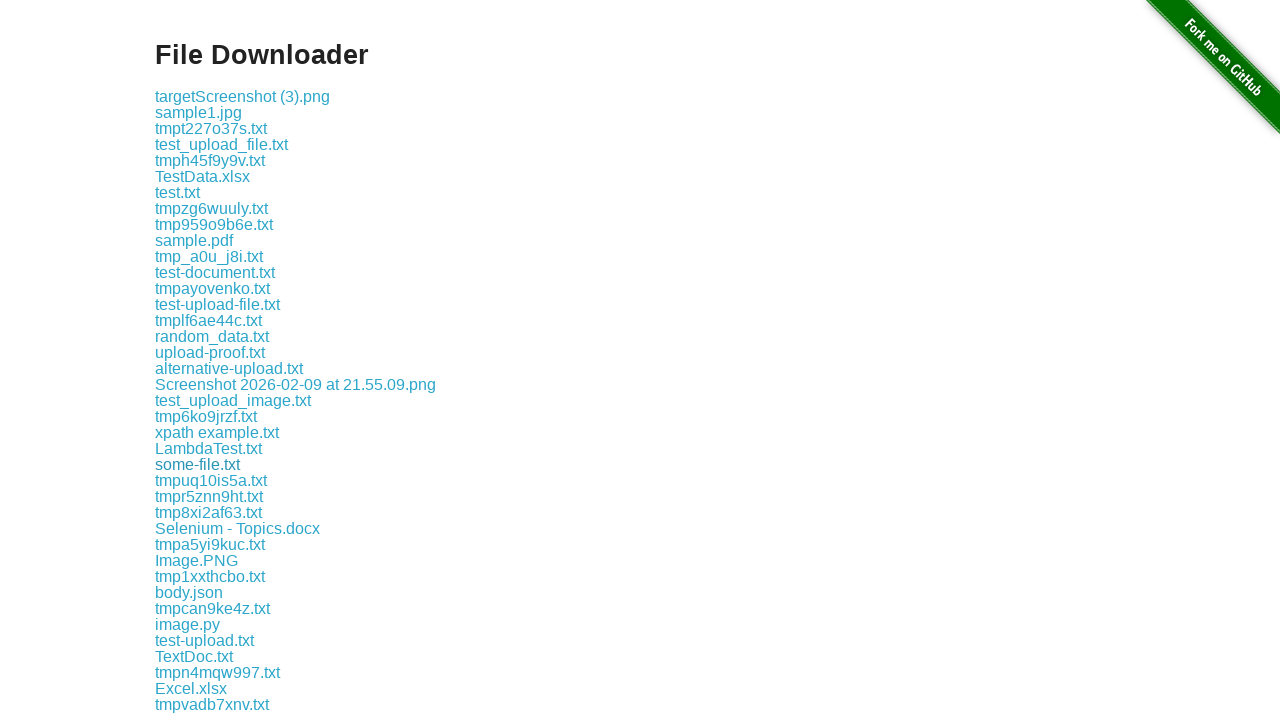

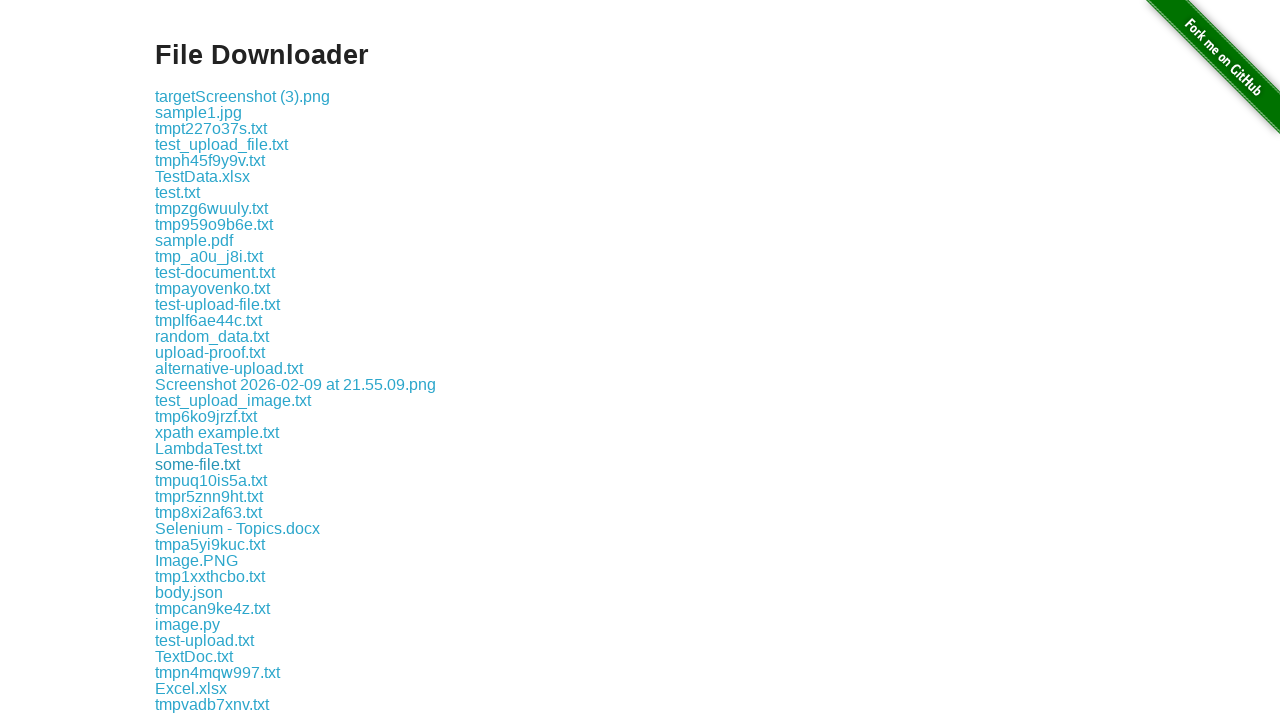